Tests login form validation by clicking the login button without entering any credentials and verifying the error message is displayed

Starting URL: https://www.saucedemo.com

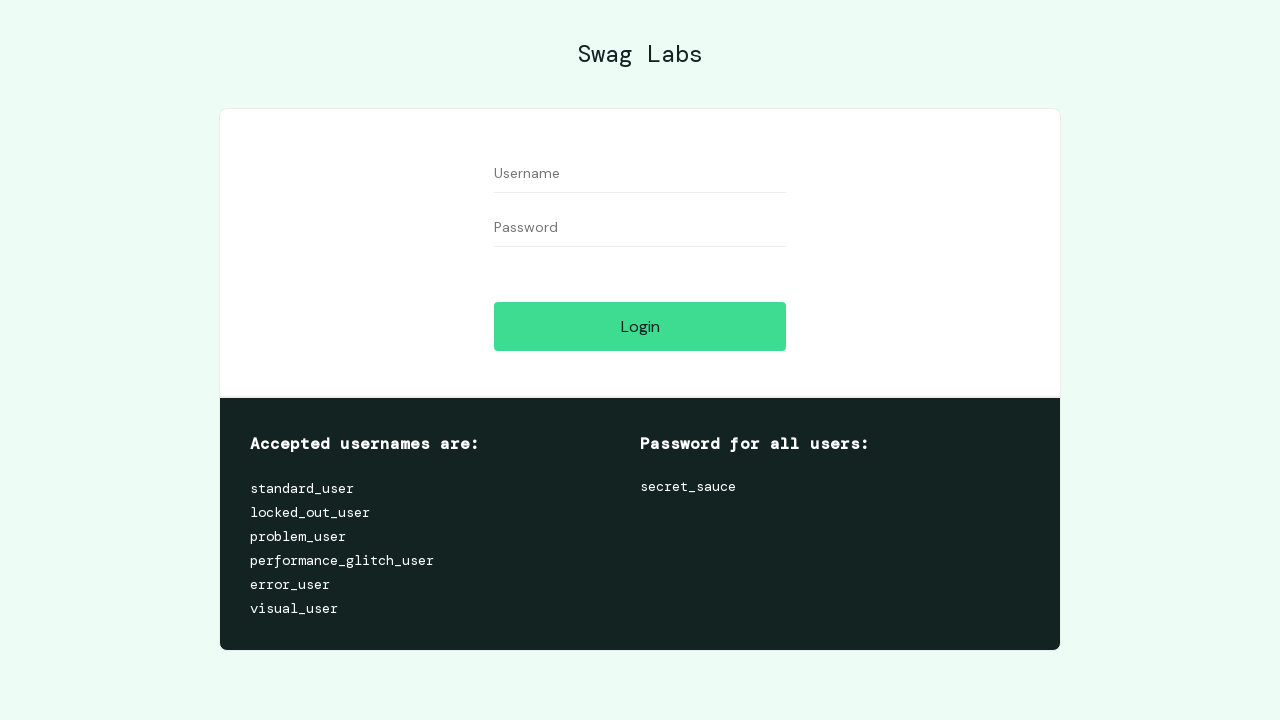

Clicked login button without entering any credentials at (640, 326) on [data-test="login-button"]
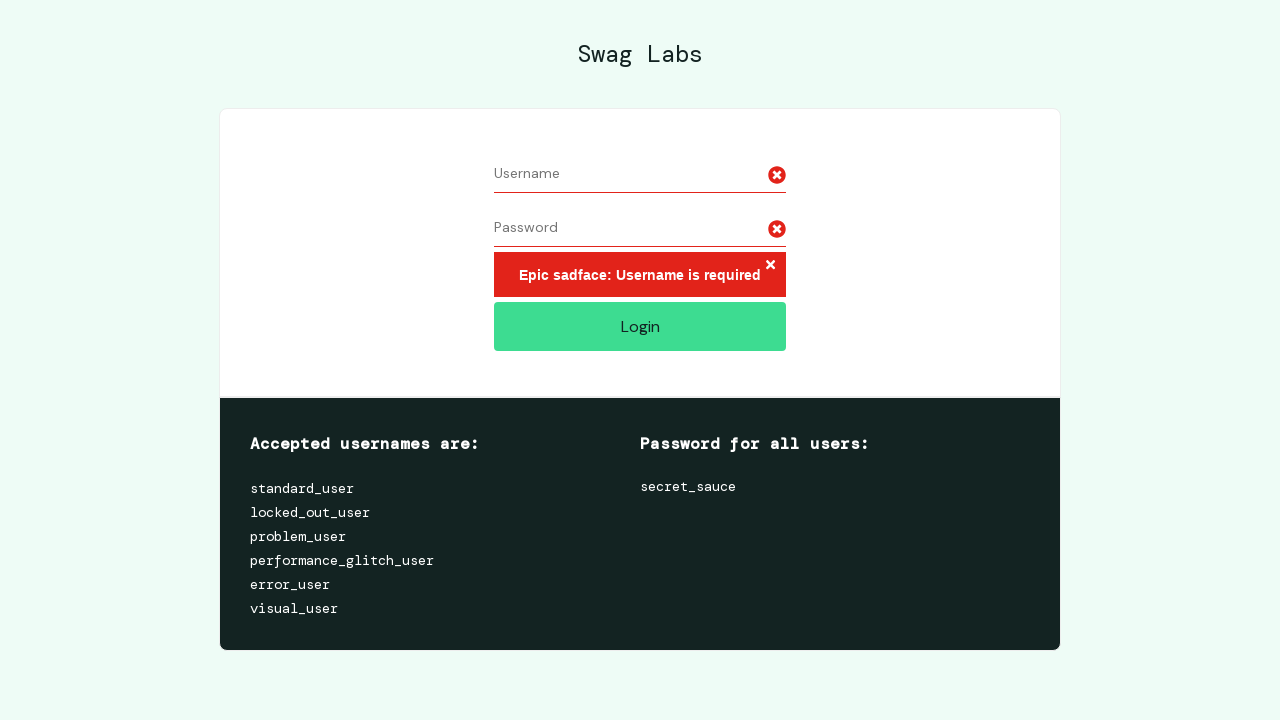

Verified error message 'Epic sadface: Username is required' is displayed
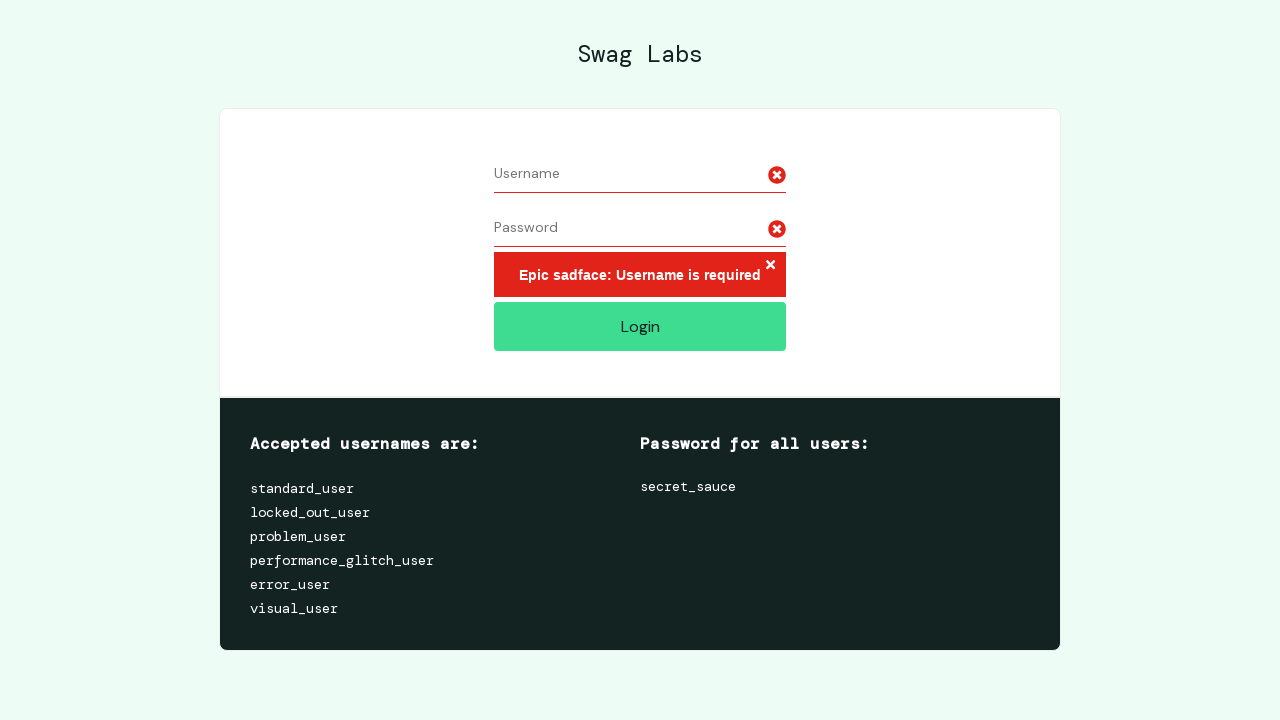

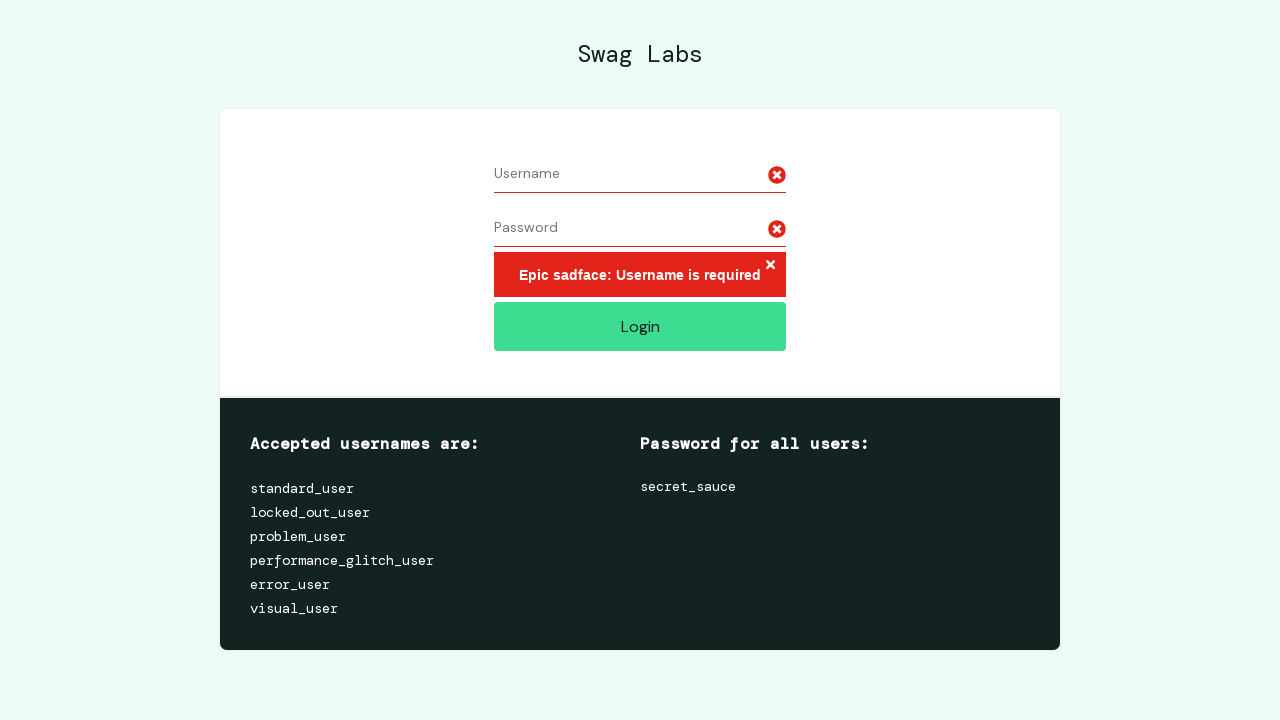